Fills out a practice form with personal information including name, email, phone, date of birth, subjects, file upload, address, and state/city selection

Starting URL: https://demoqa.com/automation-practice-form

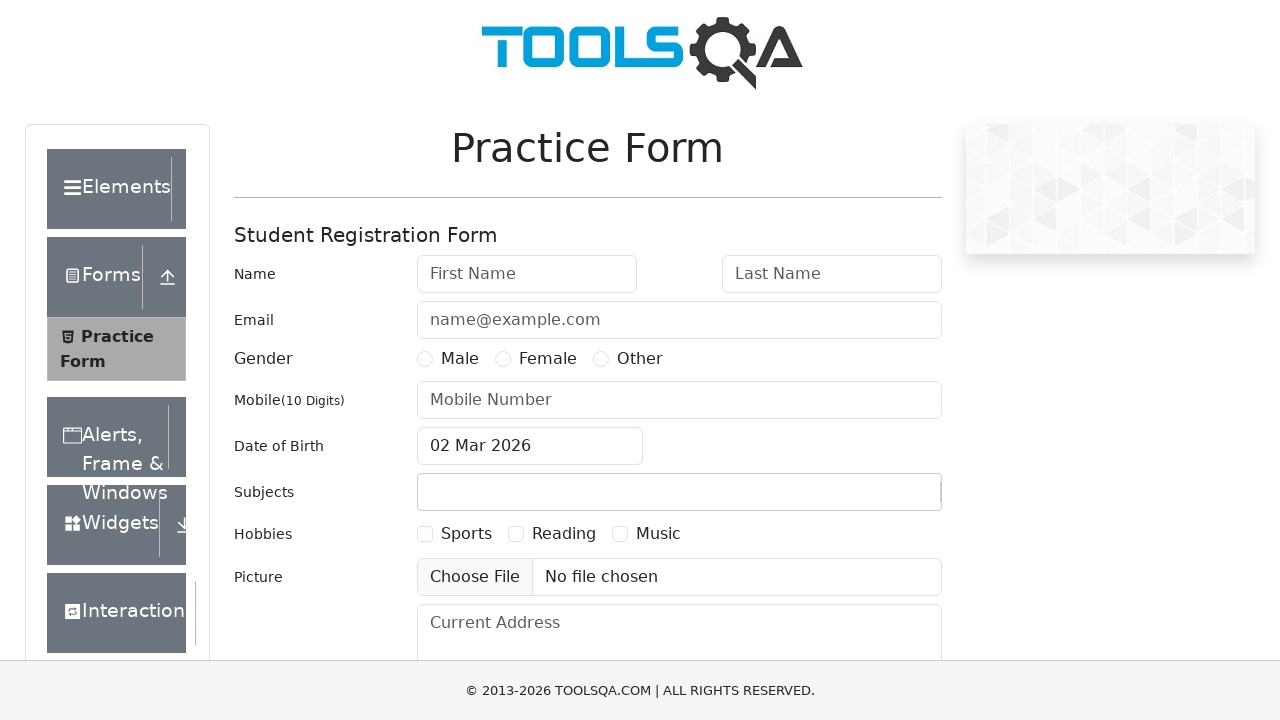

Filled first name field with 'Aarish' on #firstName
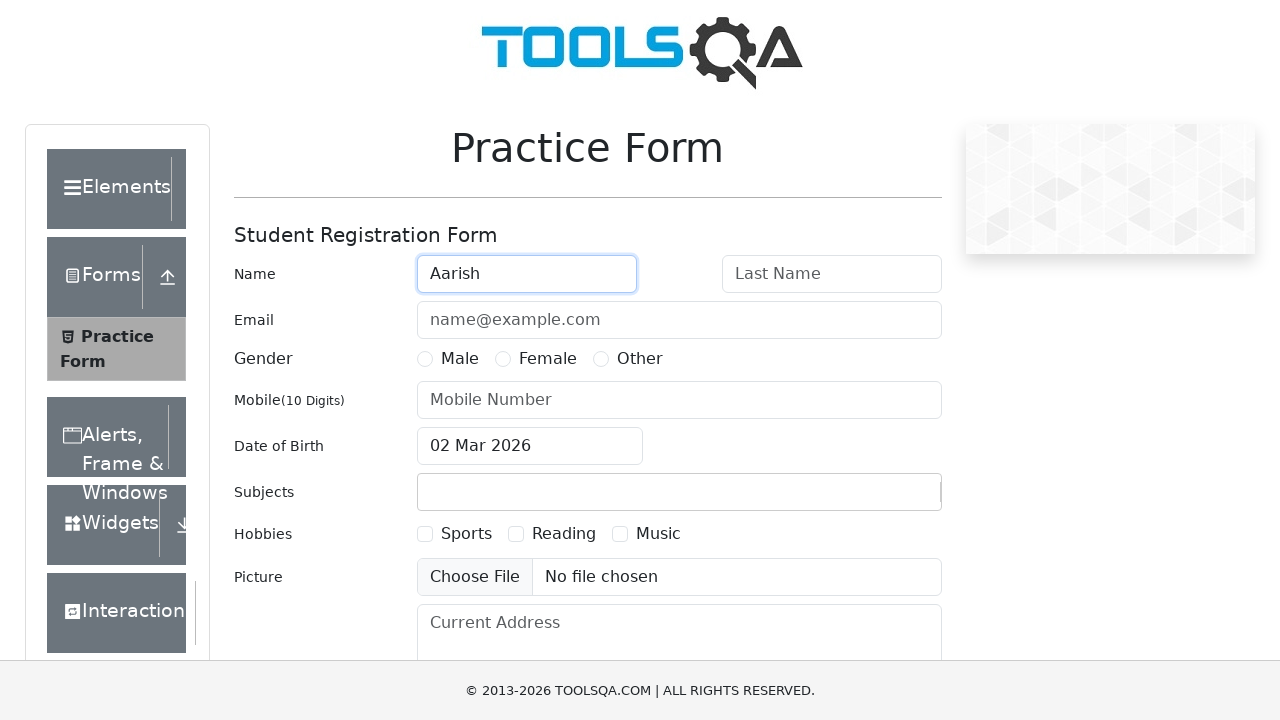

Filled last name field with 'Irfan' on #lastName
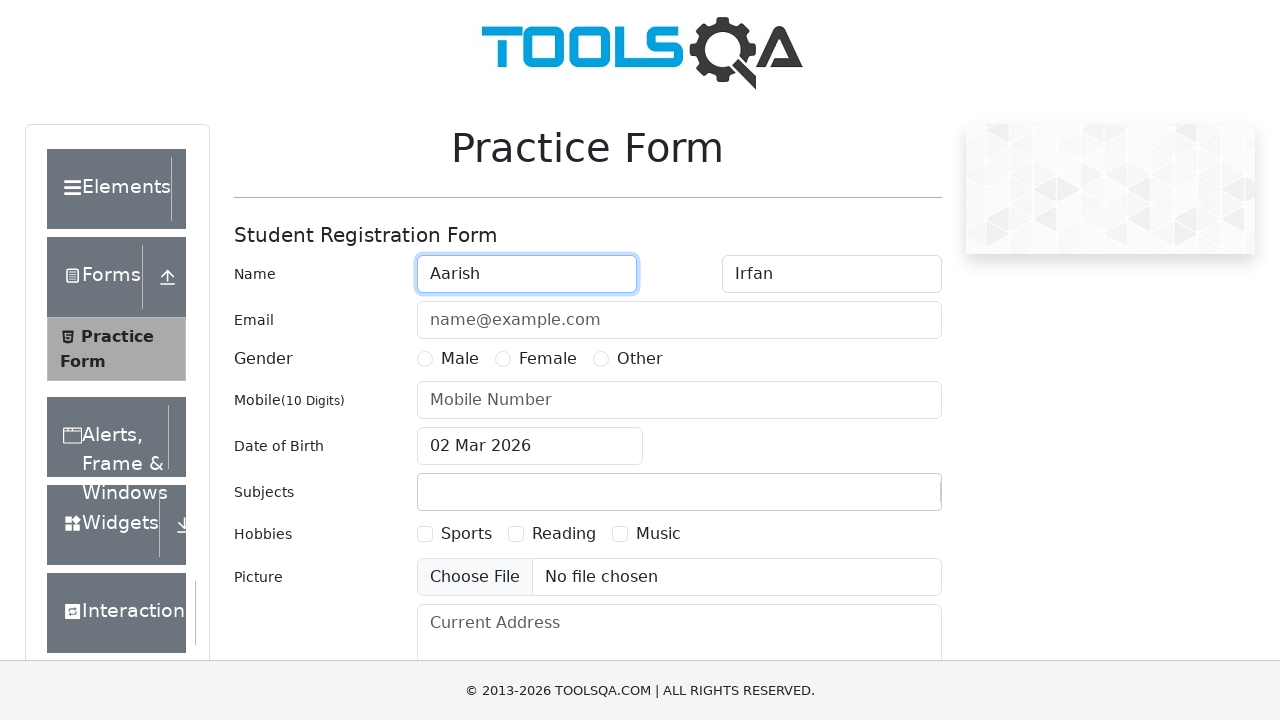

Filled email field with 'aarishirfancs@gmail.com' on #userEmail
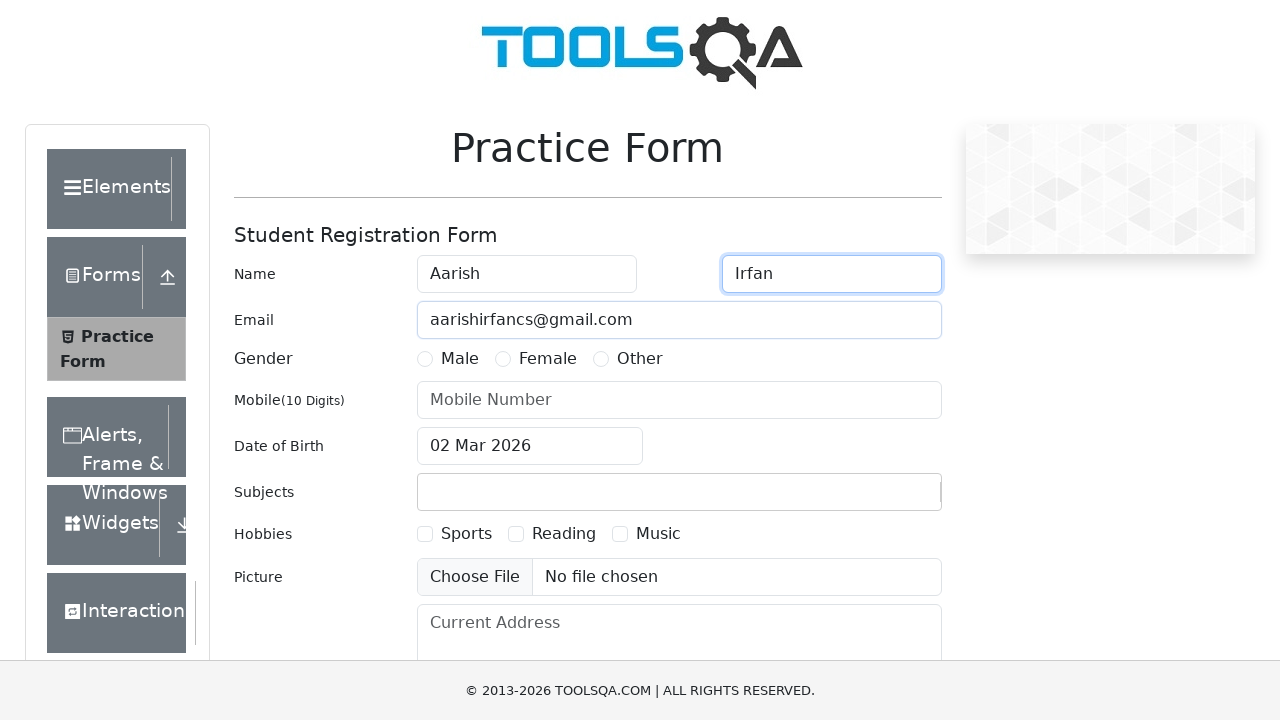

Selected Male gender radio button at (460, 359) on label[for='gender-radio-1']
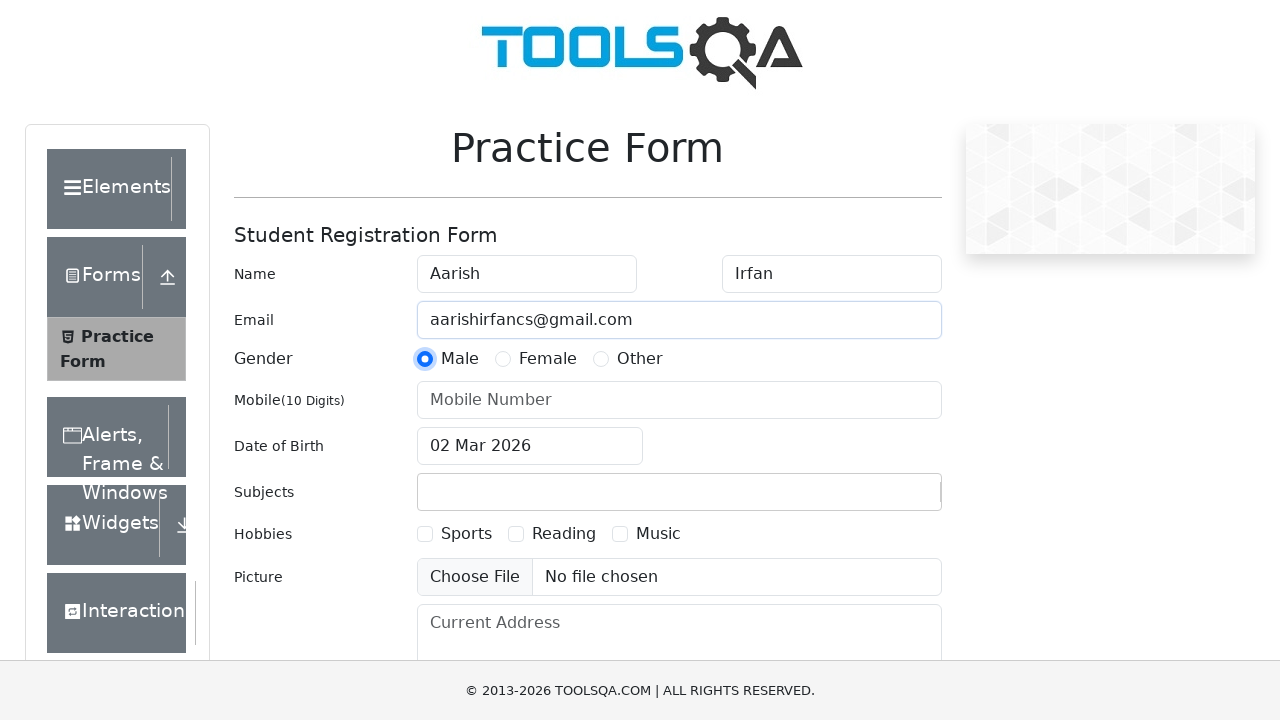

Filled mobile number field with '03330263194' on #userNumber
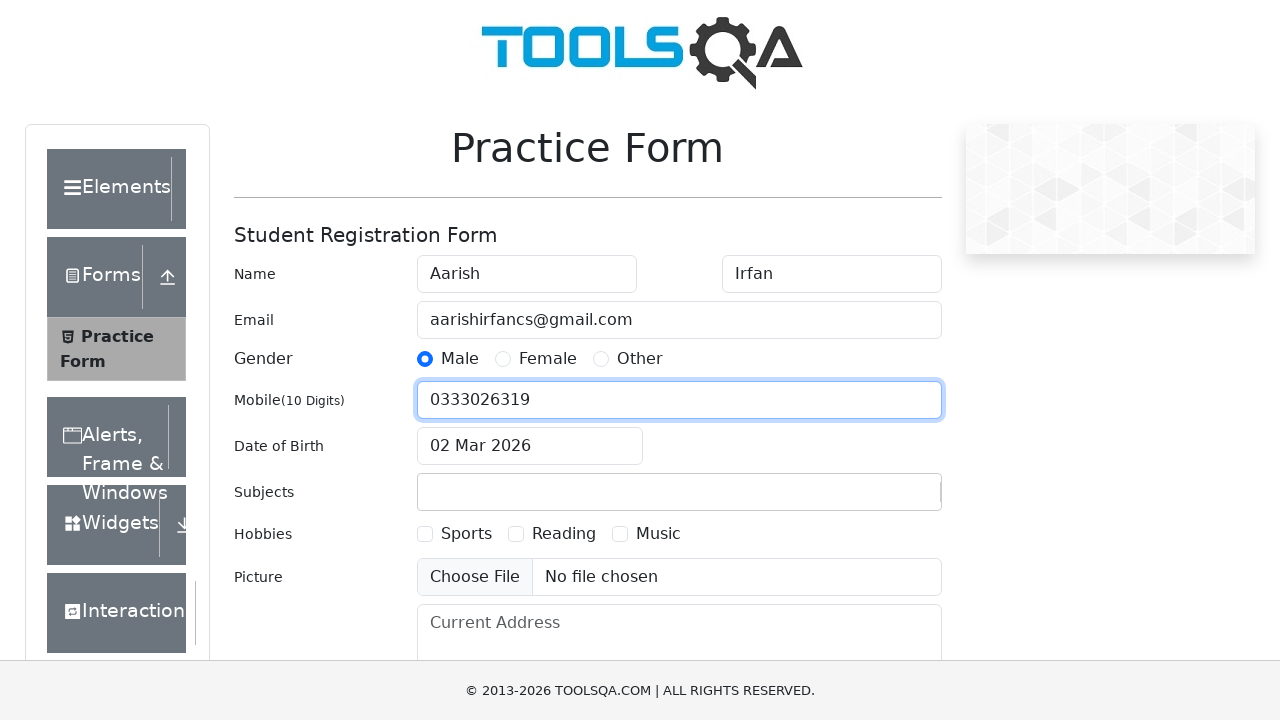

Clicked date of birth field to open date picker at (530, 446) on #dateOfBirthInput
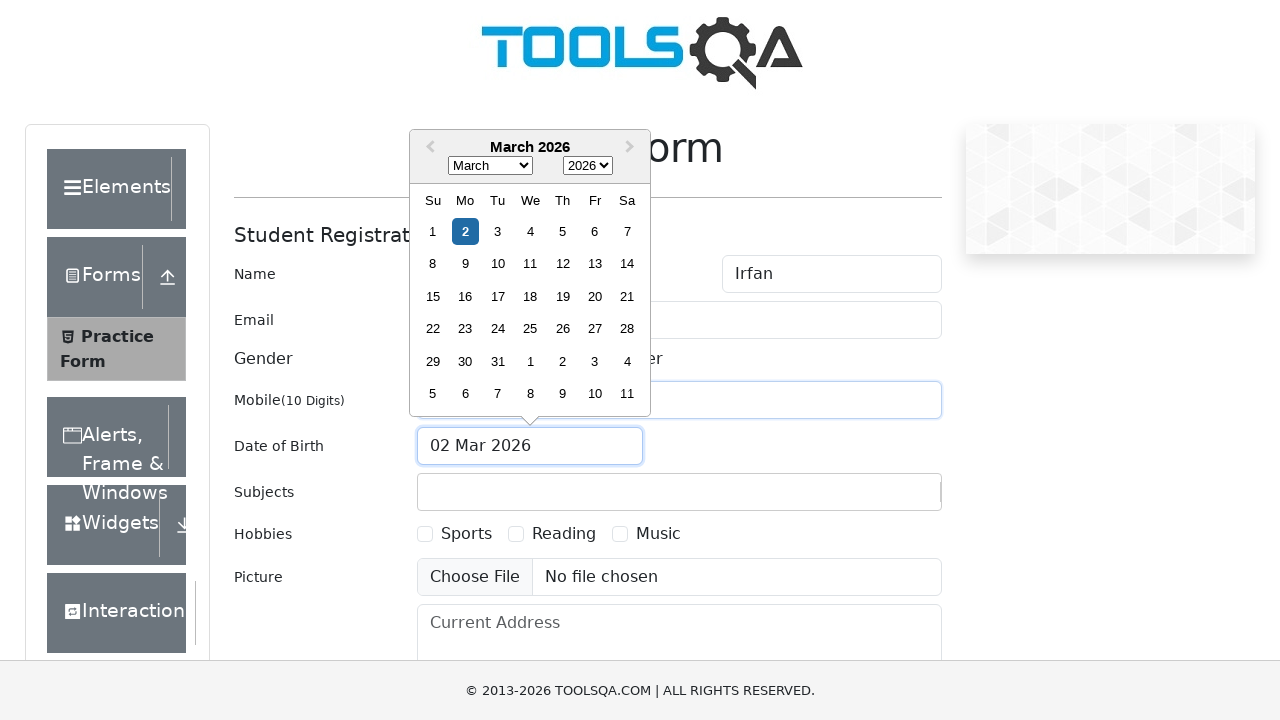

Selected month July (6) from date picker on .react-datepicker__month-select
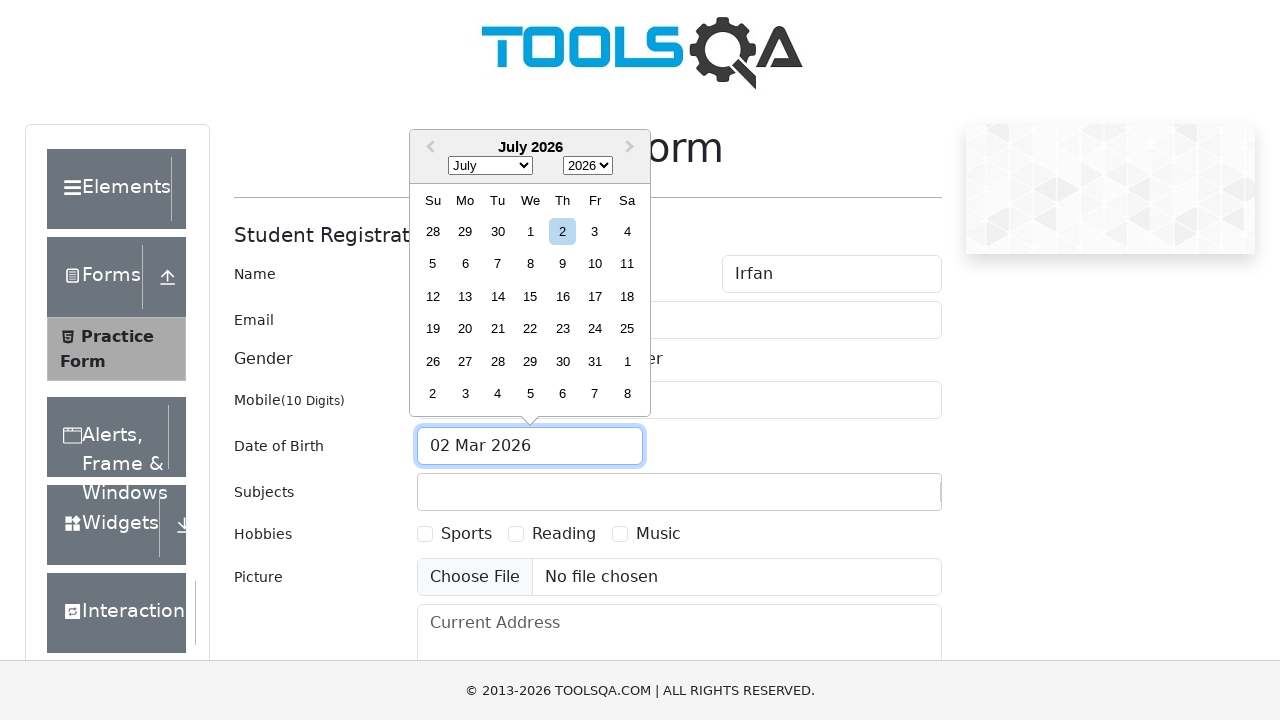

Selected year 1998 from date picker on .react-datepicker__year-select
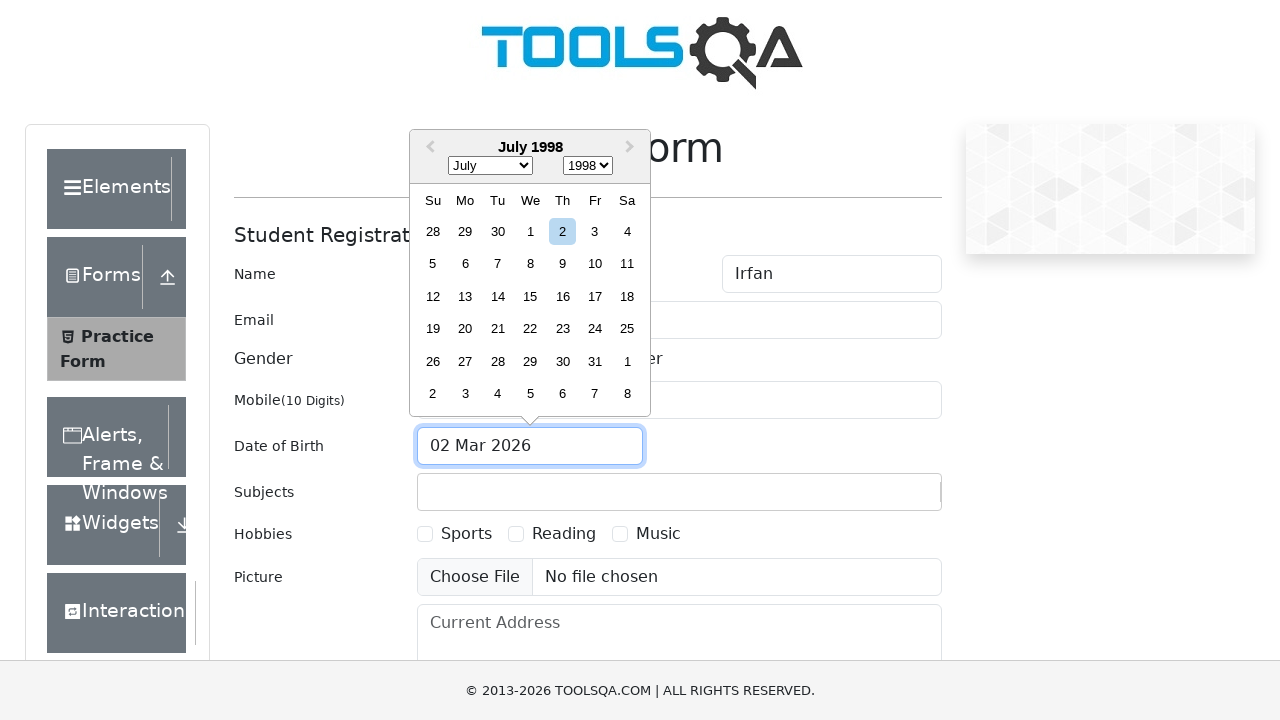

Selected day 3 from date picker at (595, 231) on .react-datepicker__day--003:not(.react-datepicker__day--outside-month)
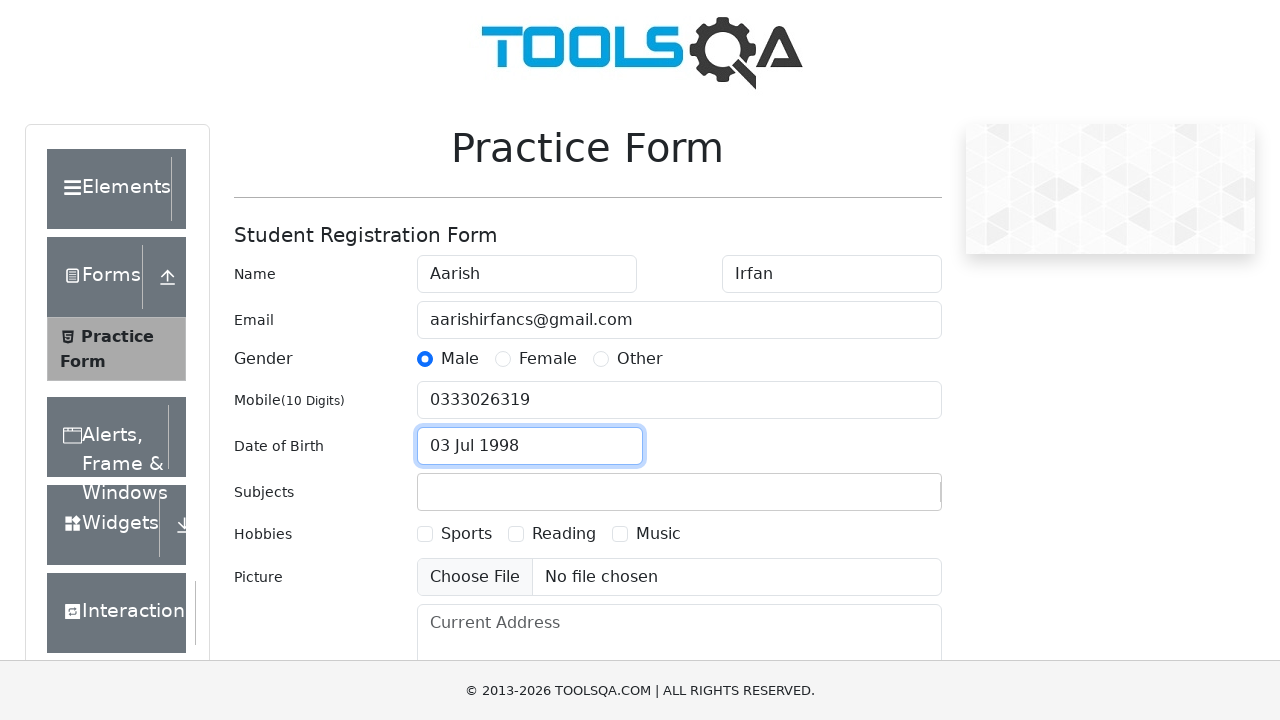

Filled subjects field with 'Computer Science' on #subjectsInput
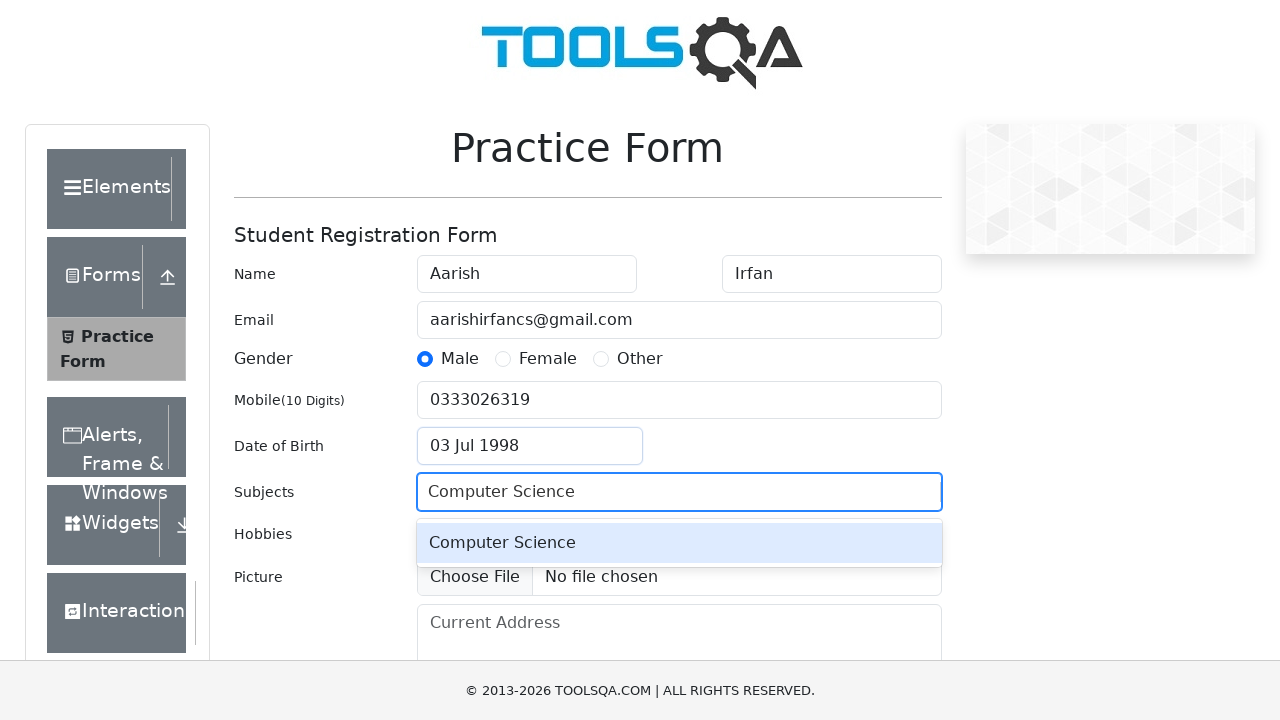

Pressed Enter to confirm subject selection on #subjectsInput
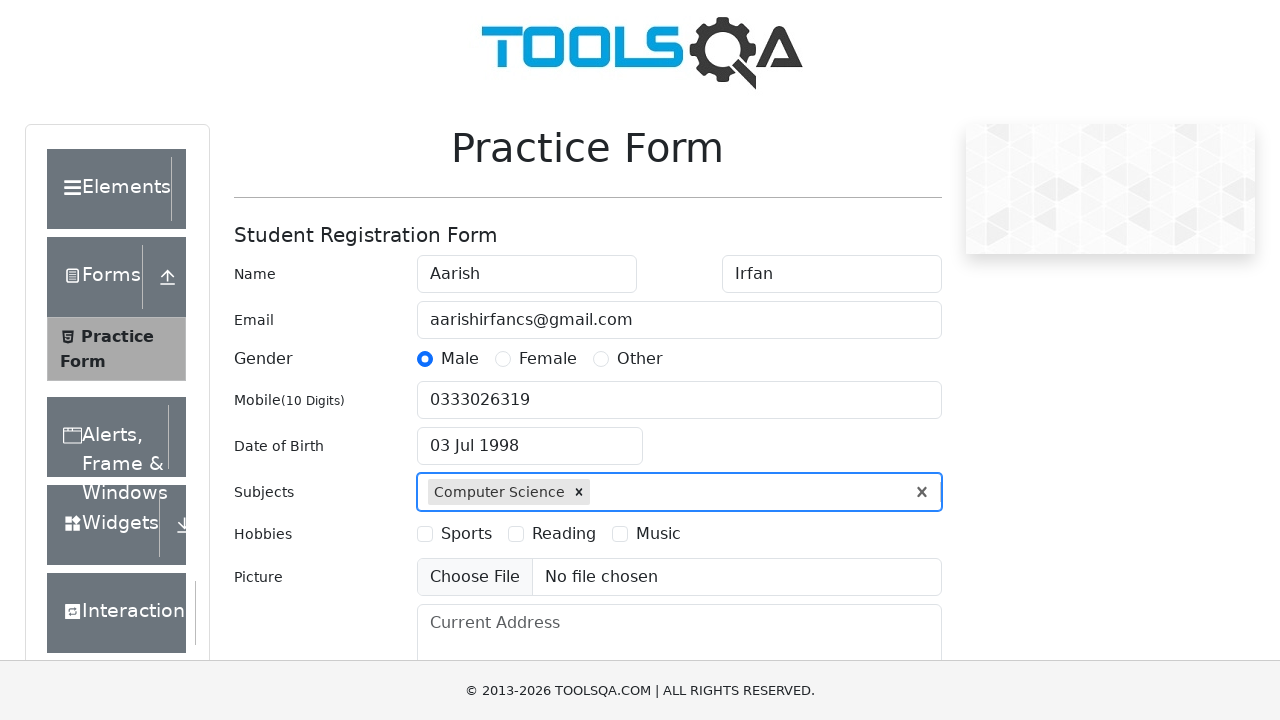

Filled current address field with 'PECHS BLOCK-6' on #currentAddress
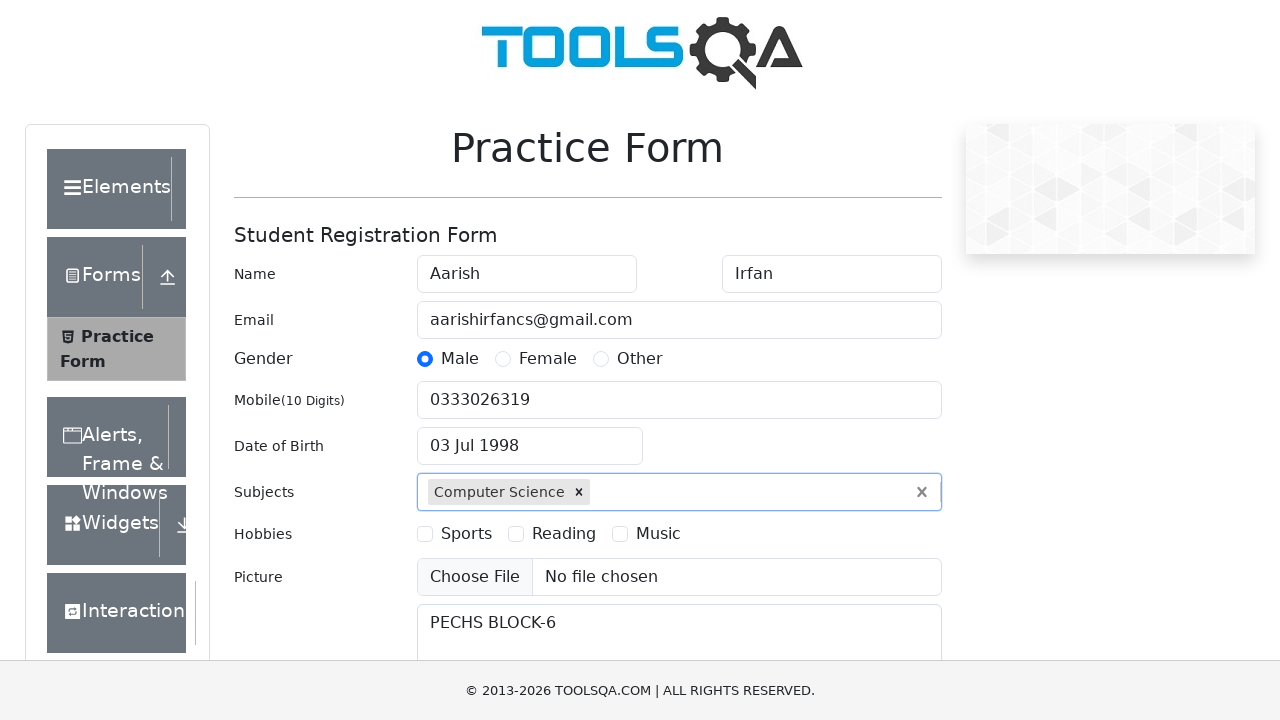

Clicked state dropdown to open options at (527, 437) on #state
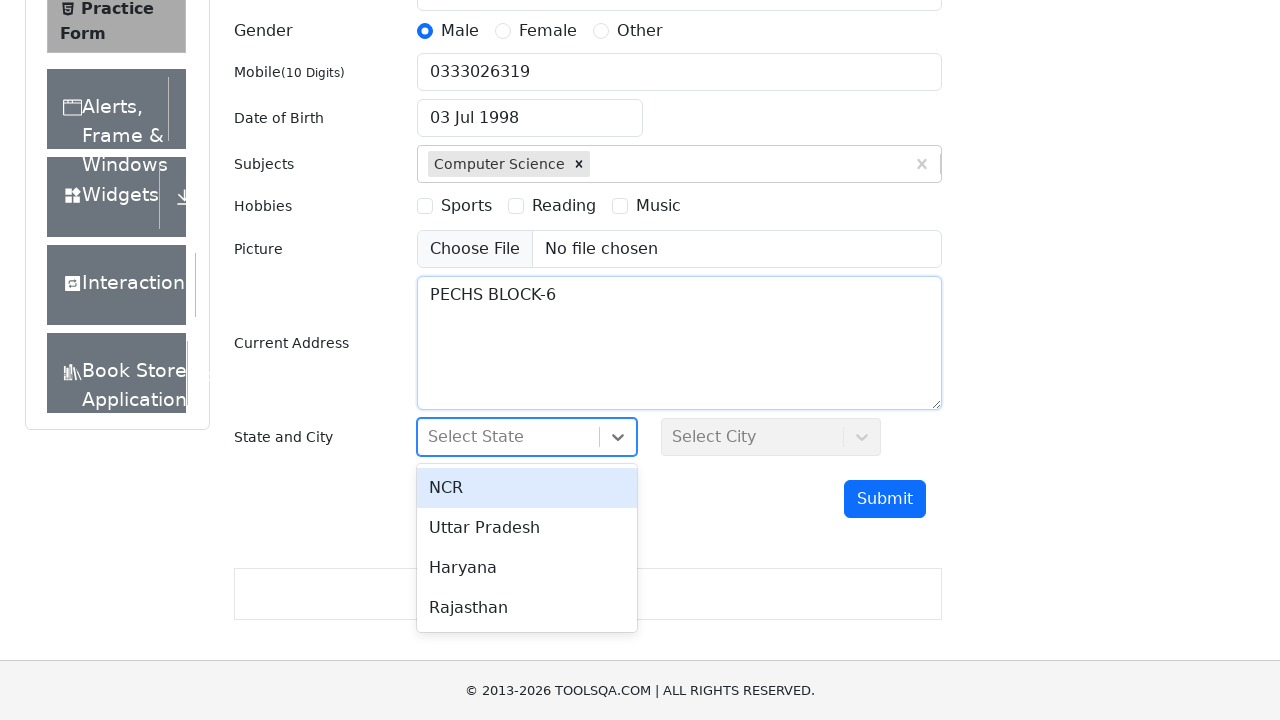

Selected NCR from state dropdown at (527, 488) on div[id^='react-select'][id$='-option-0']
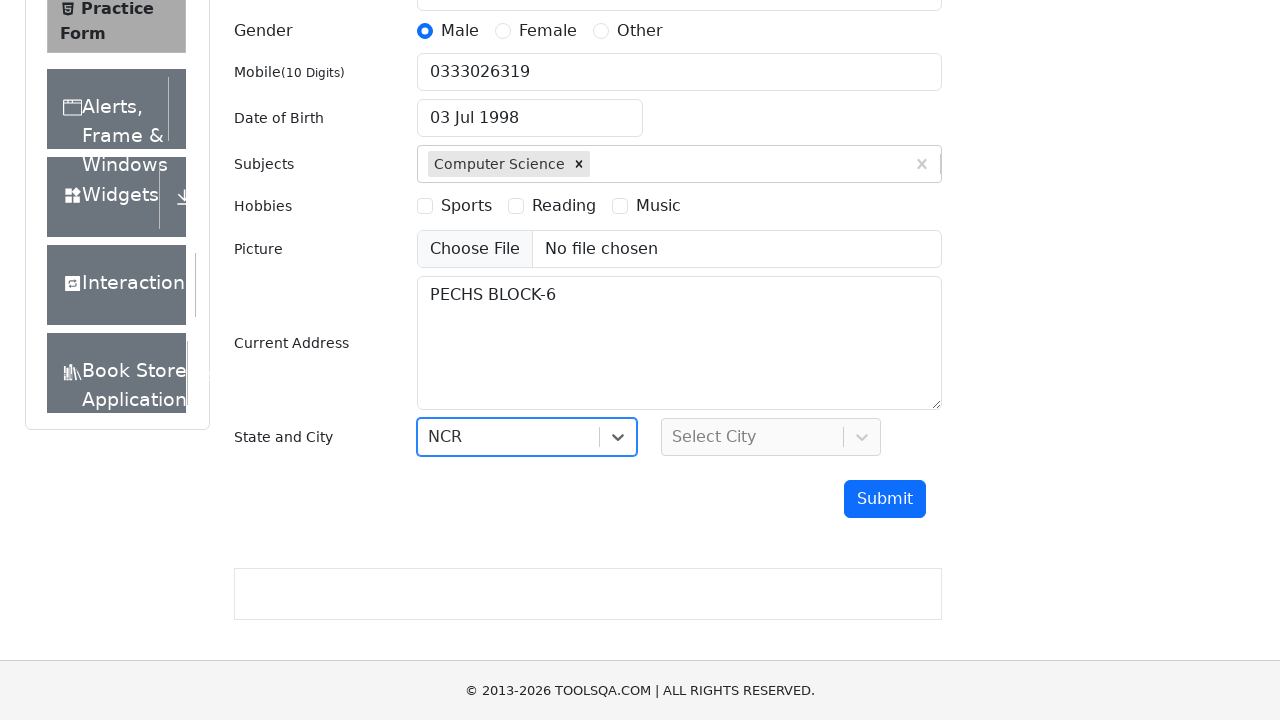

Clicked city dropdown to open options at (771, 437) on #city
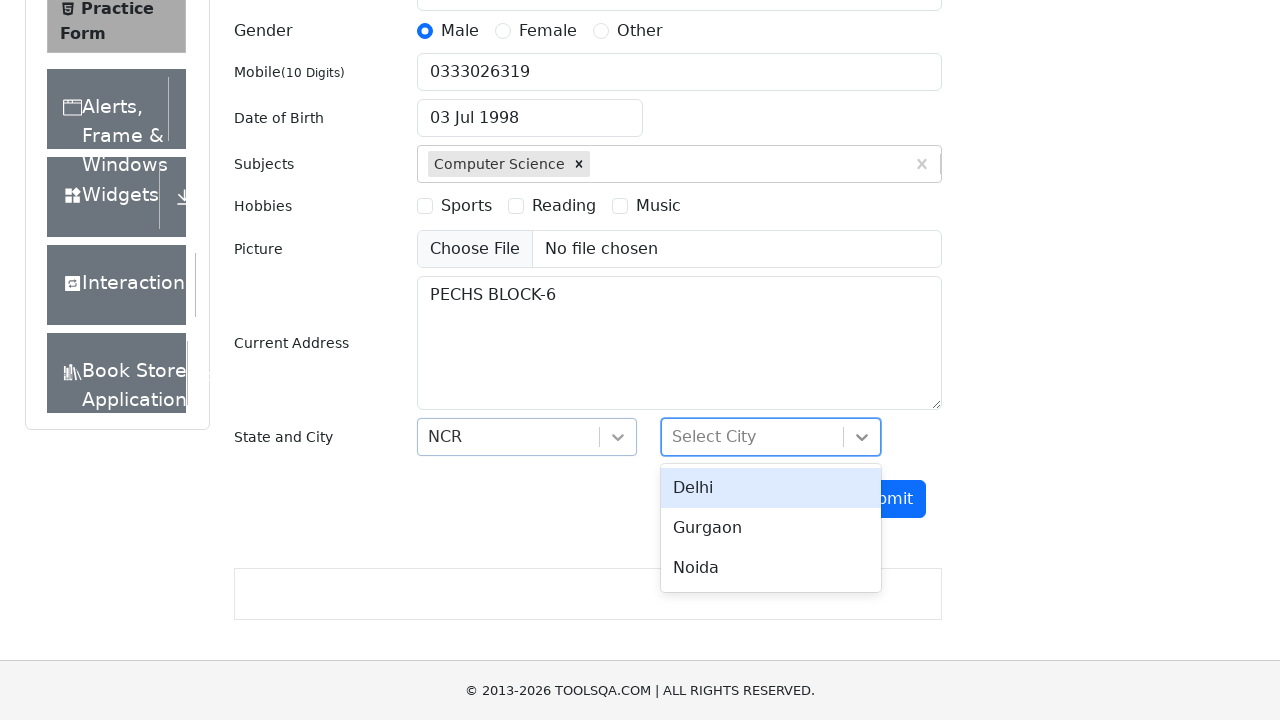

Selected Delhi from city dropdown at (771, 488) on div[id^='react-select'][id$='-option-0']
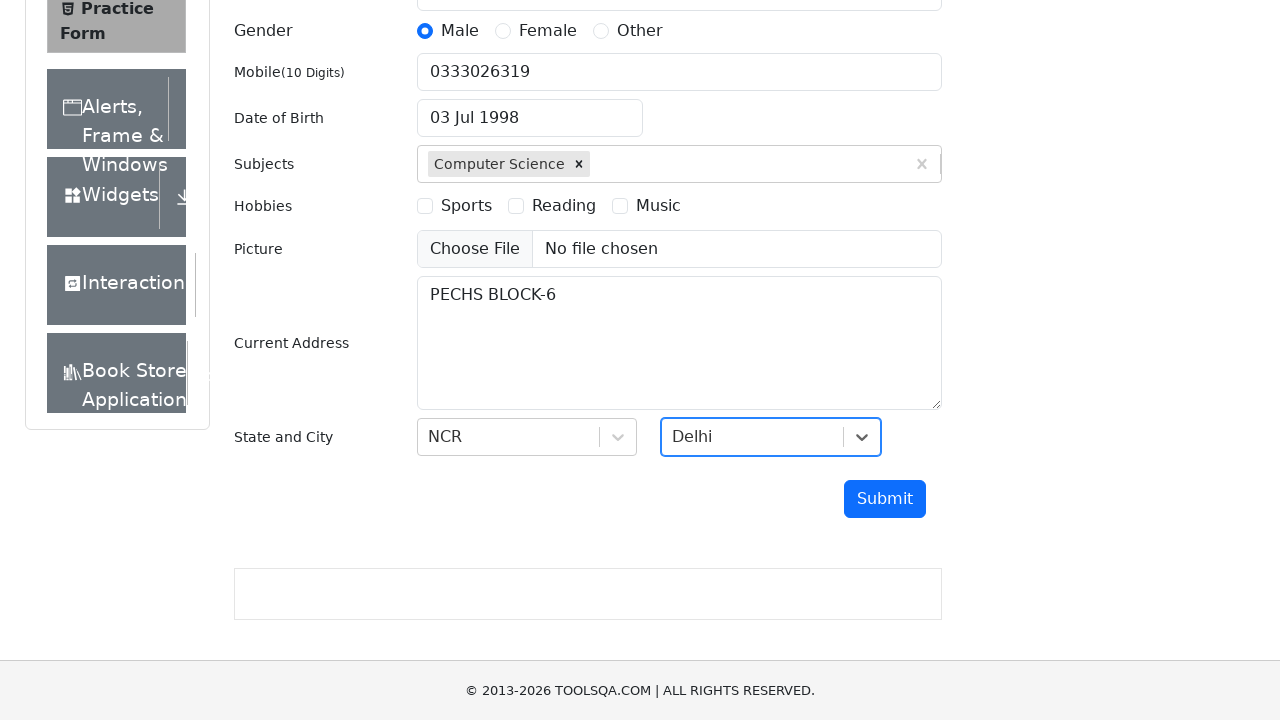

Clicked submit button to submit the form at (885, 499) on #submit
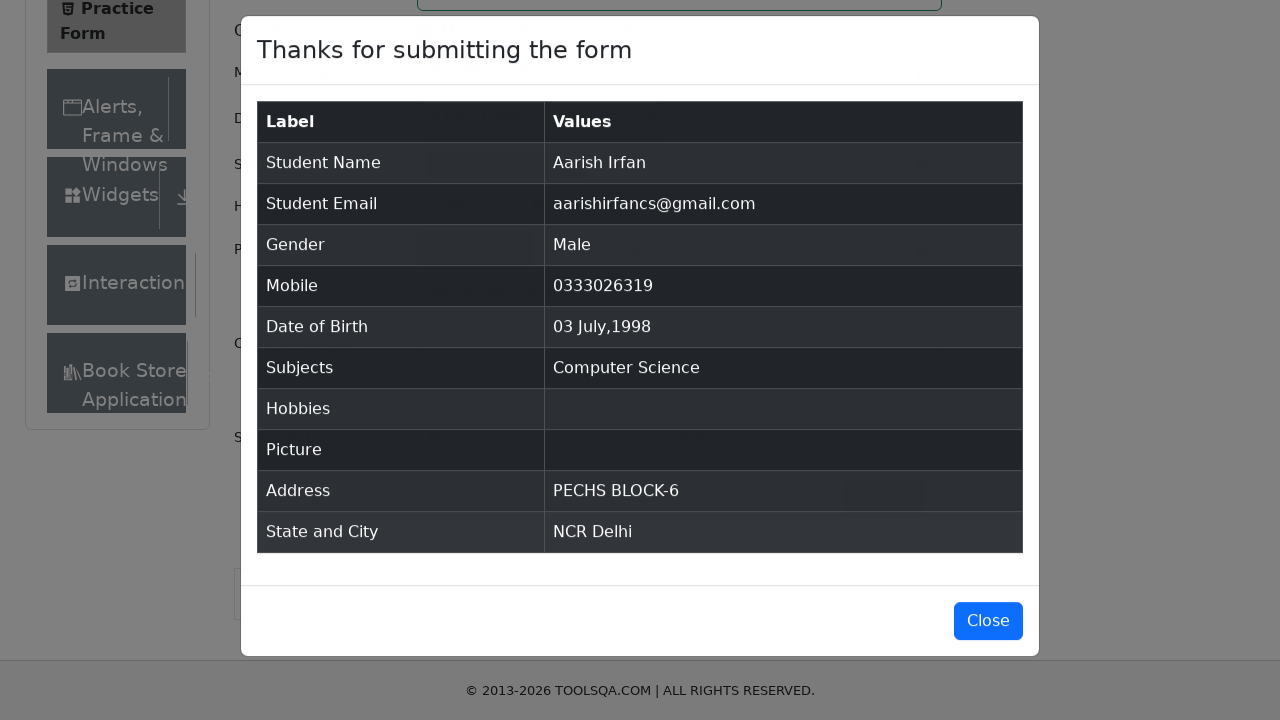

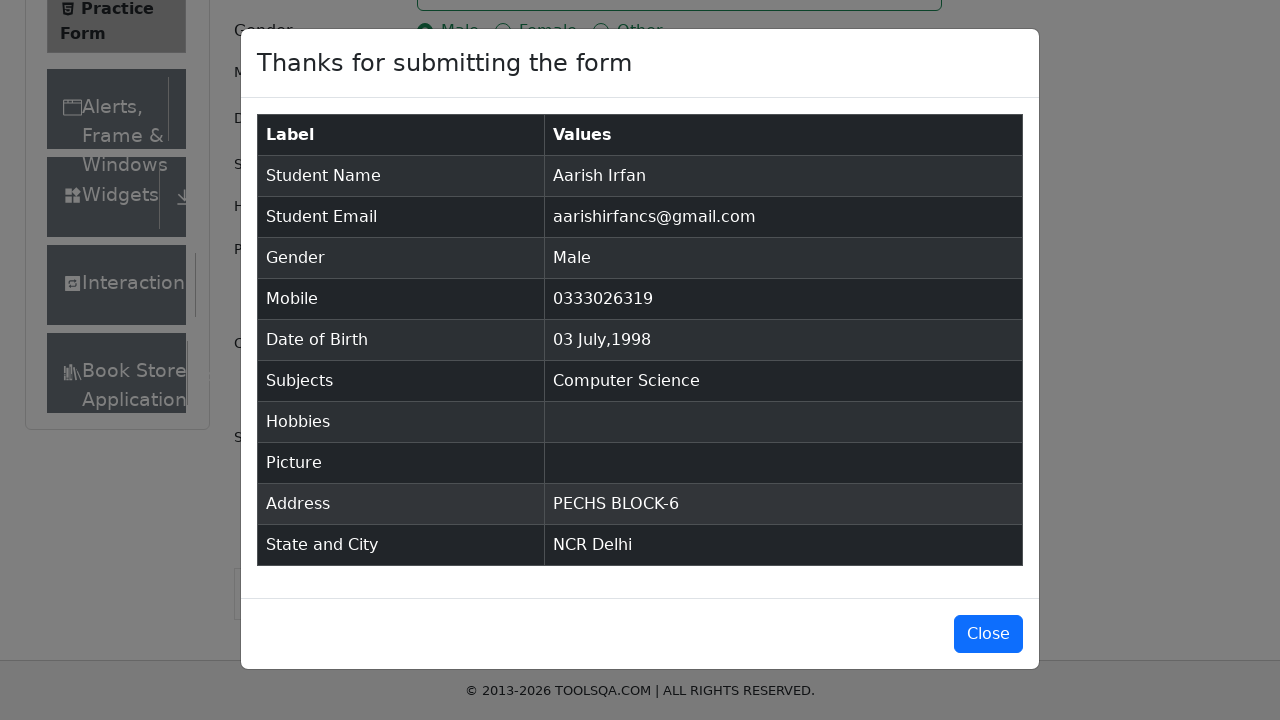